Tests JavaScript alert functionality by clicking buttons to trigger confirm and prompt dialogs, then dismissing/accepting them

Starting URL: http://demo.automationtesting.in/Alerts.html

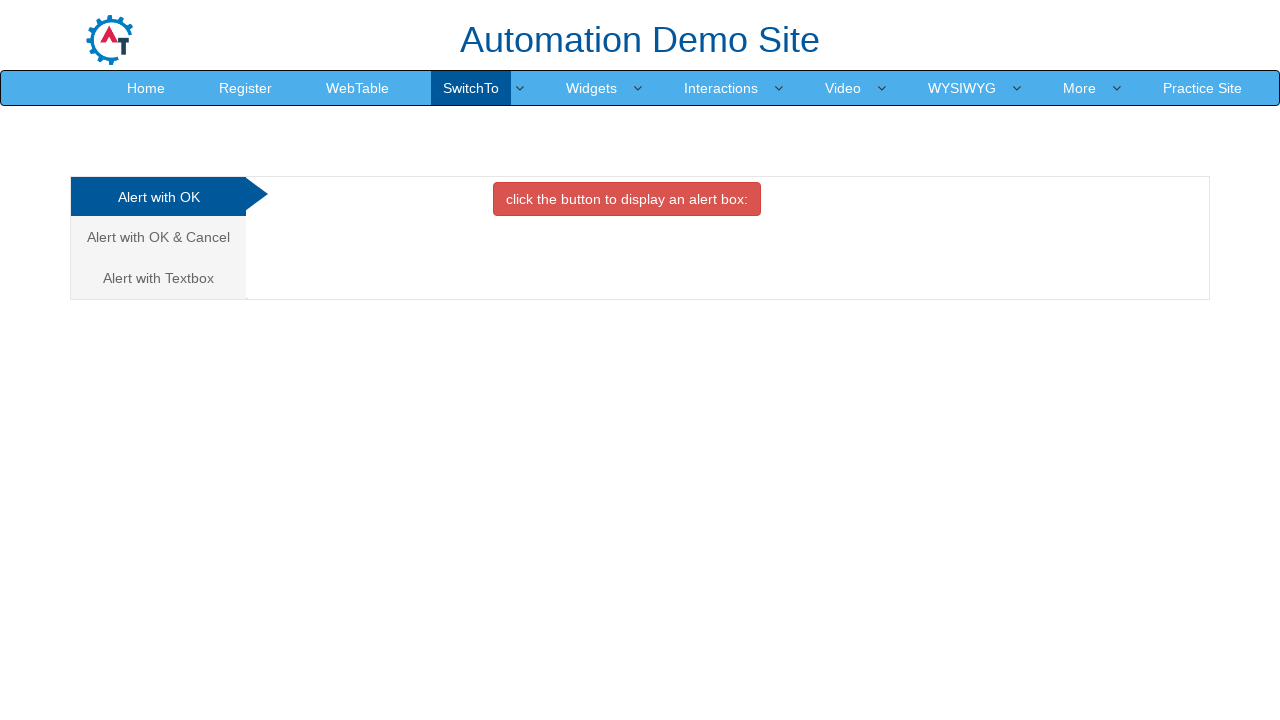

Clicked 'Alert with OK & Cancel' tab at (158, 237) on xpath=//a[contains(text(),'Alert with OK & Cancel')]
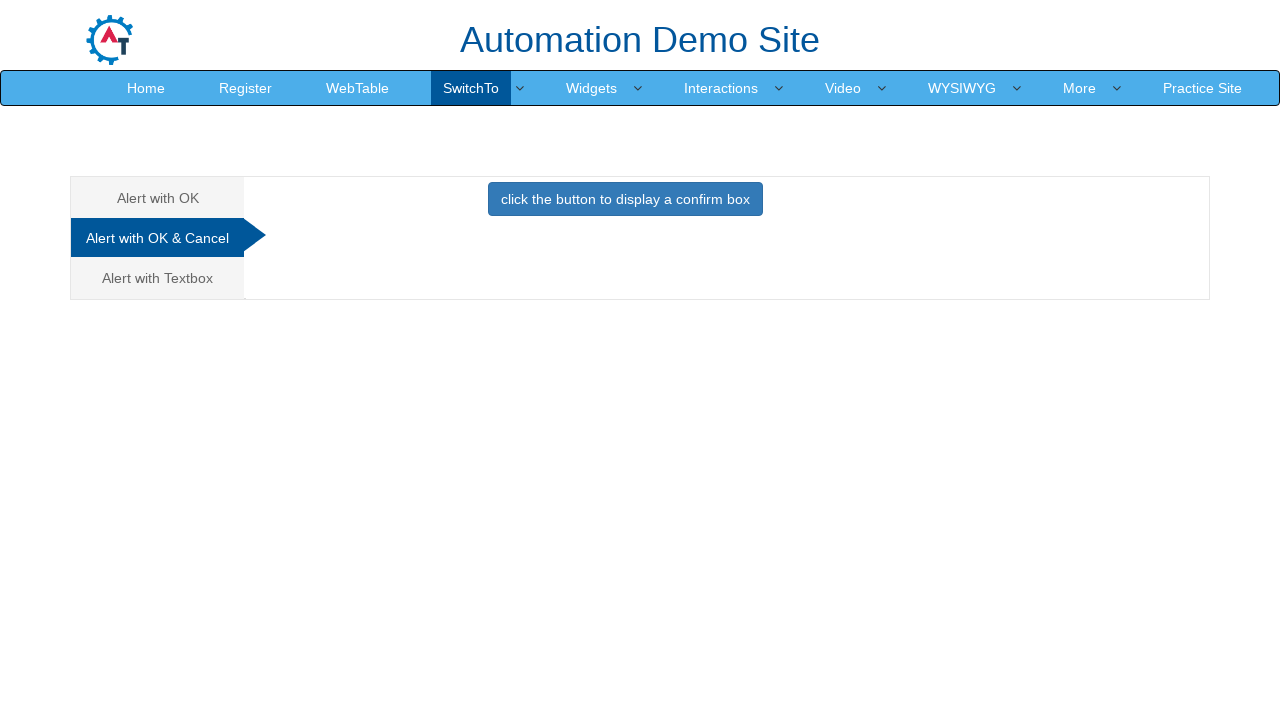

Clicked button to display confirm box at (625, 199) on xpath=//button[contains(text(),'click the button to display a confirm box')]
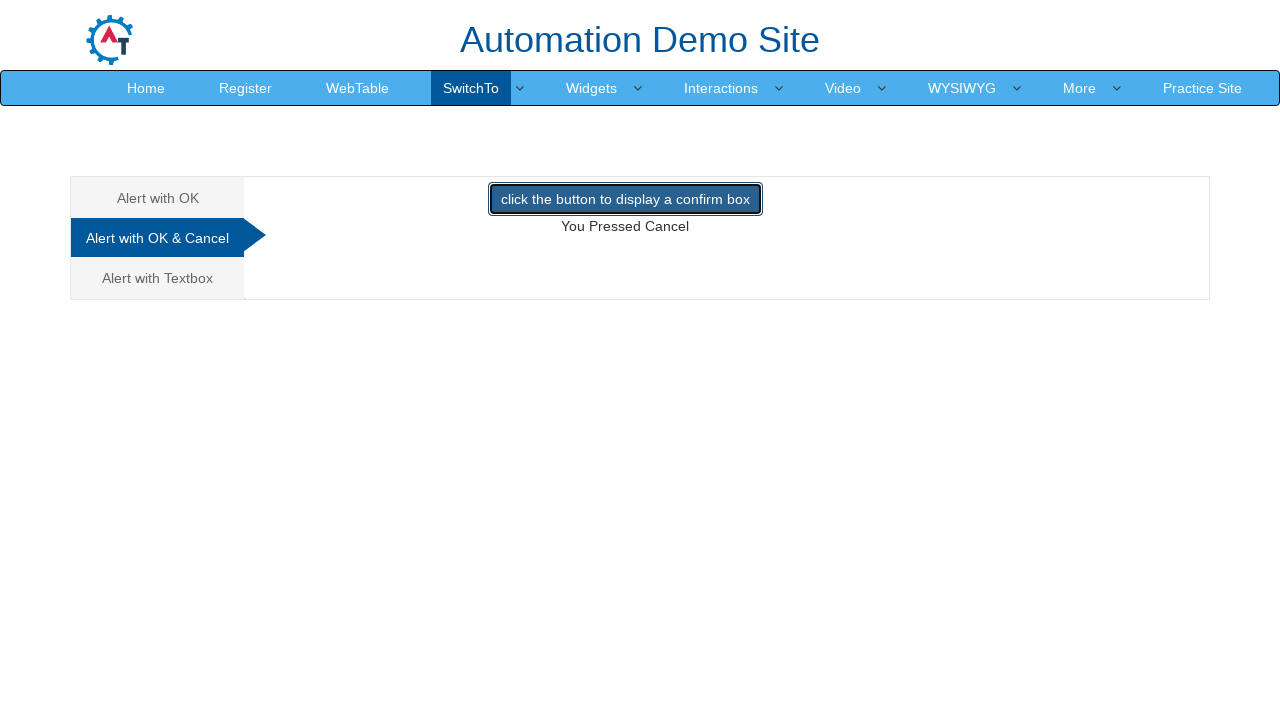

Set up dialog handler to dismiss confirm dialog
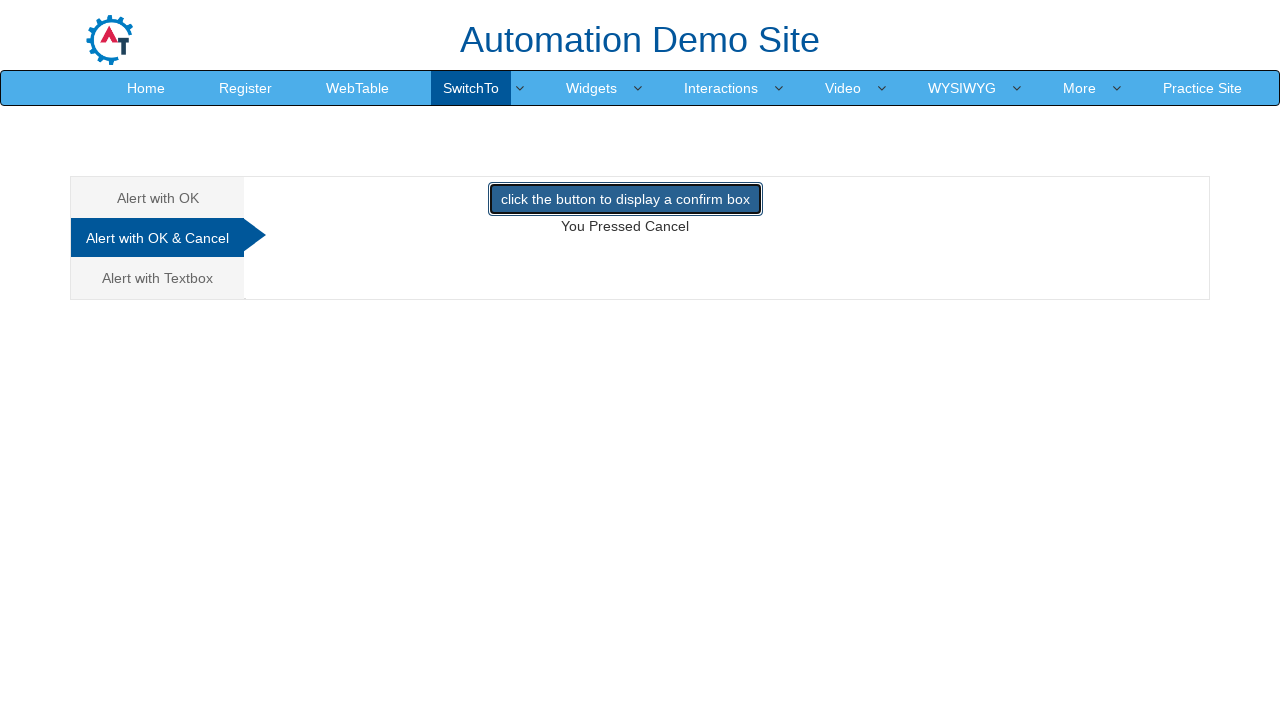

Waited 500ms for dialog handling to complete
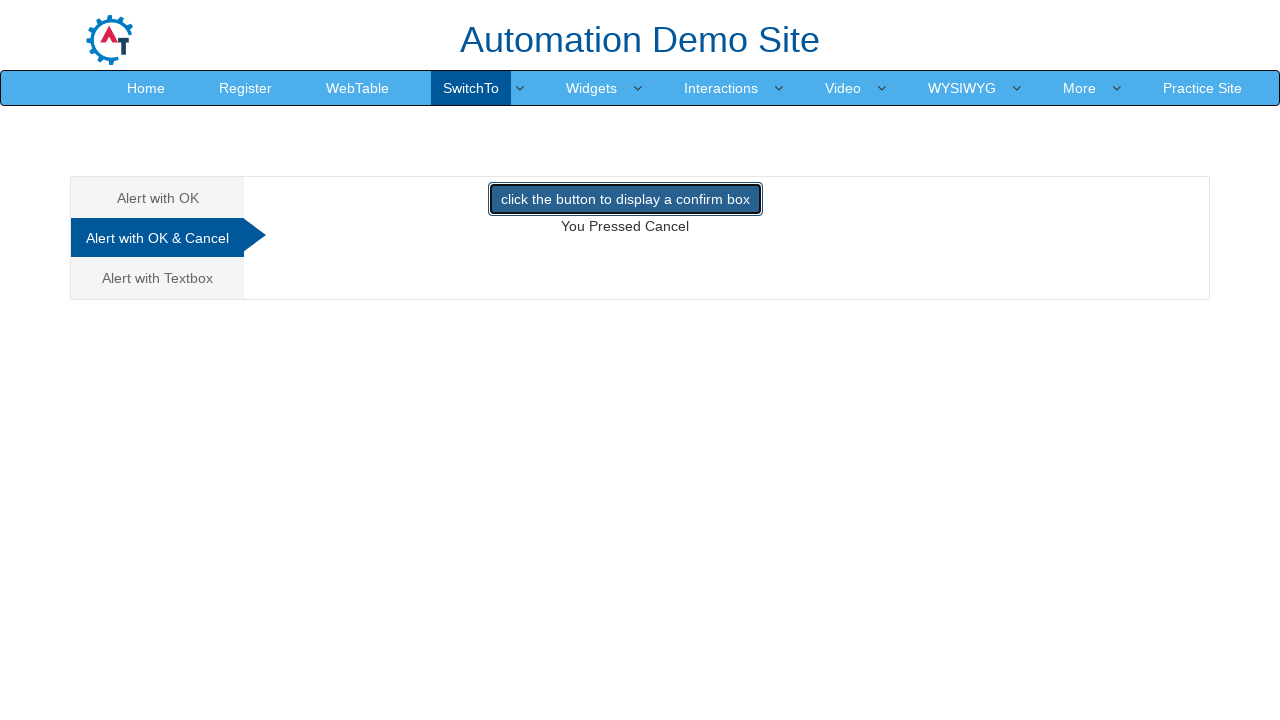

Clicked 'Alert with Textbox' tab at (158, 278) on xpath=//a[contains(text(),'Alert with Textbox')]
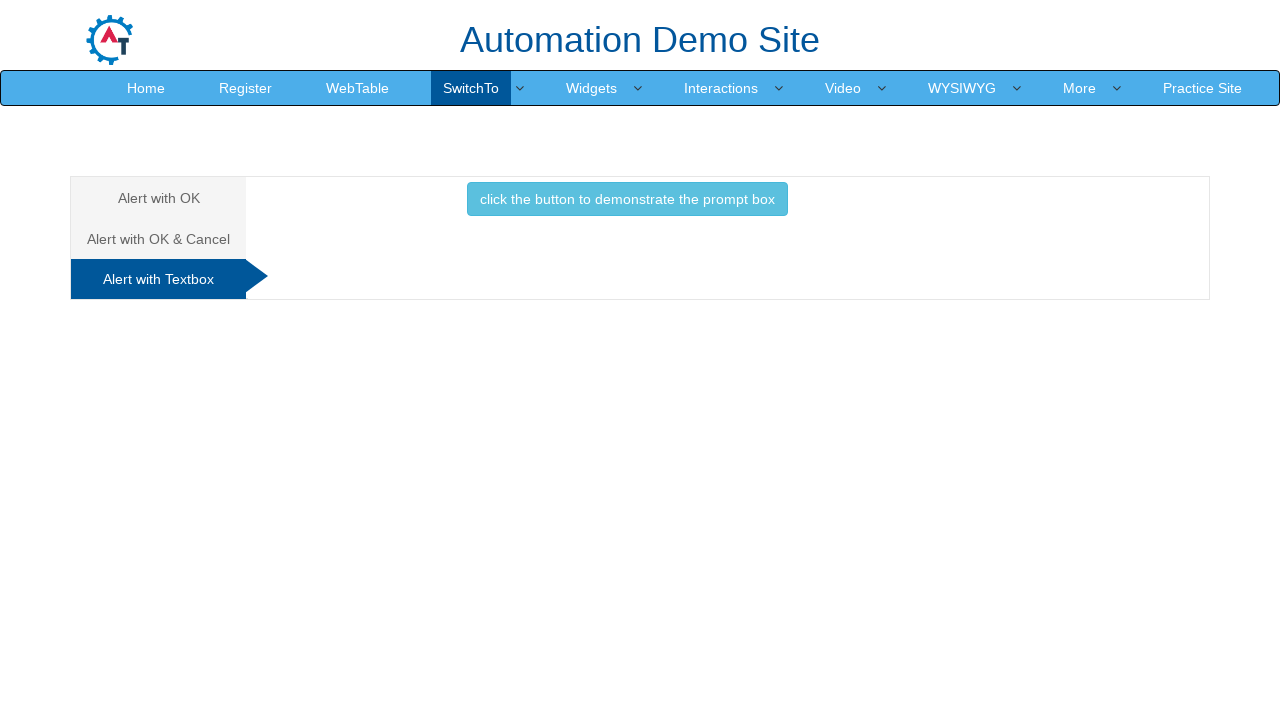

Clicked button to display prompt box at (627, 199) on xpath=//button[contains(text(),'click the button to demonstrate the prompt box')
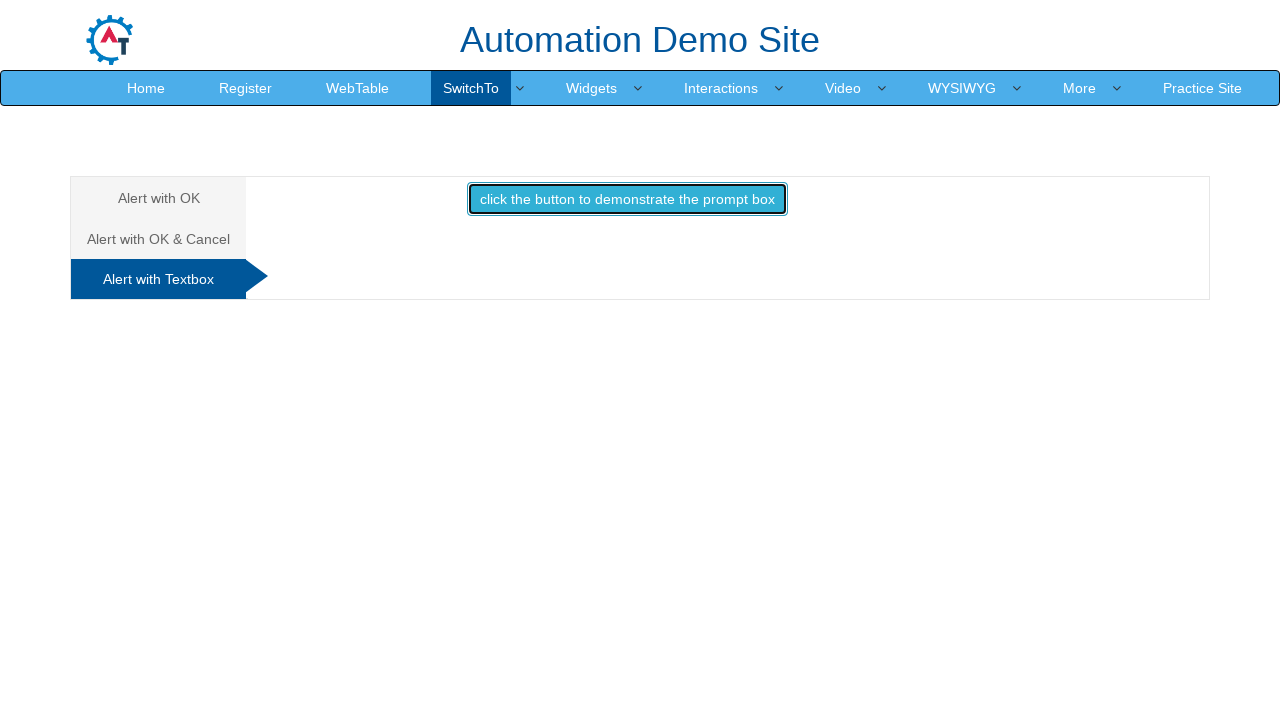

Set up dialog handler to accept prompt with 'Test input'
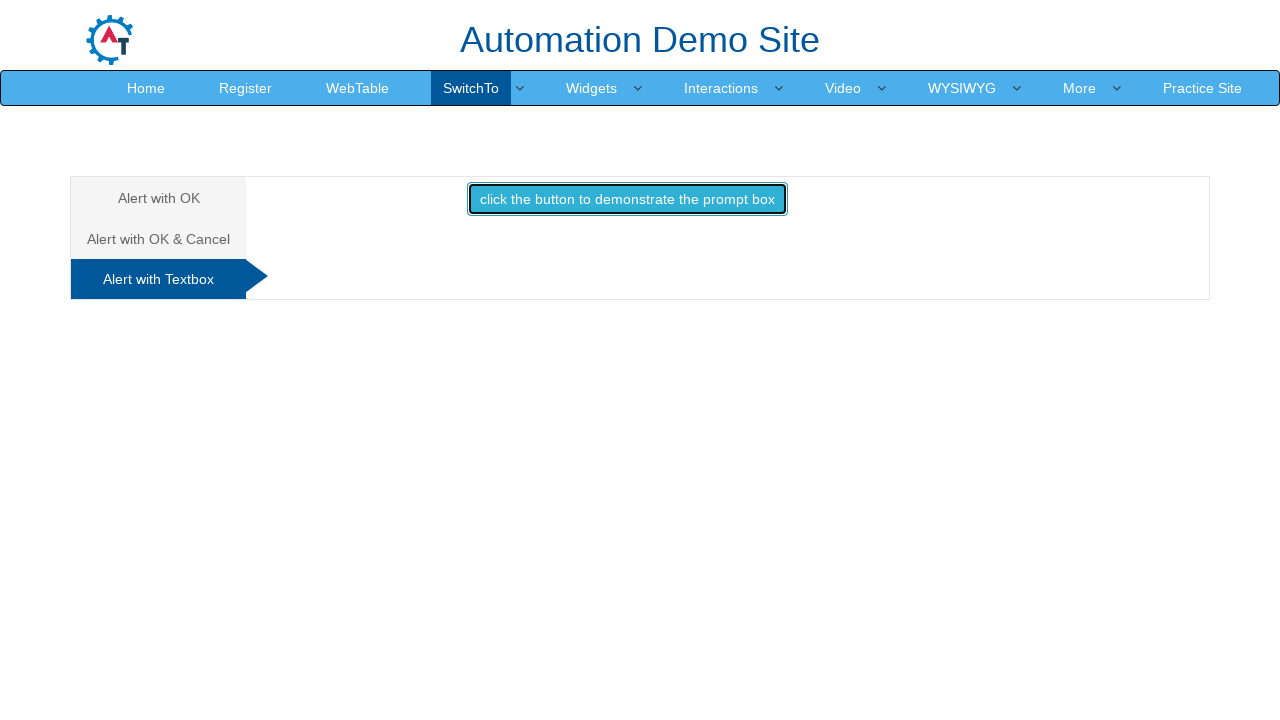

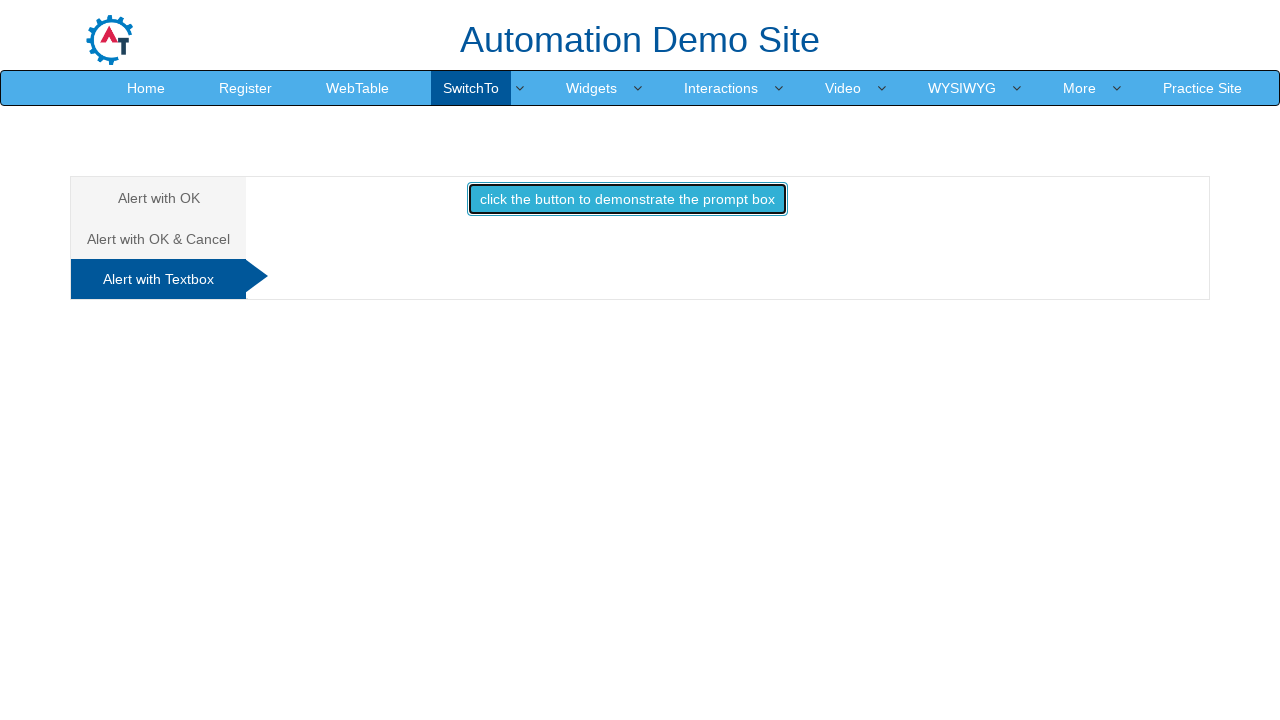